Verifies that expected main menu items are present on the HireRight homepage navigation

Starting URL: https://www.hireright.com

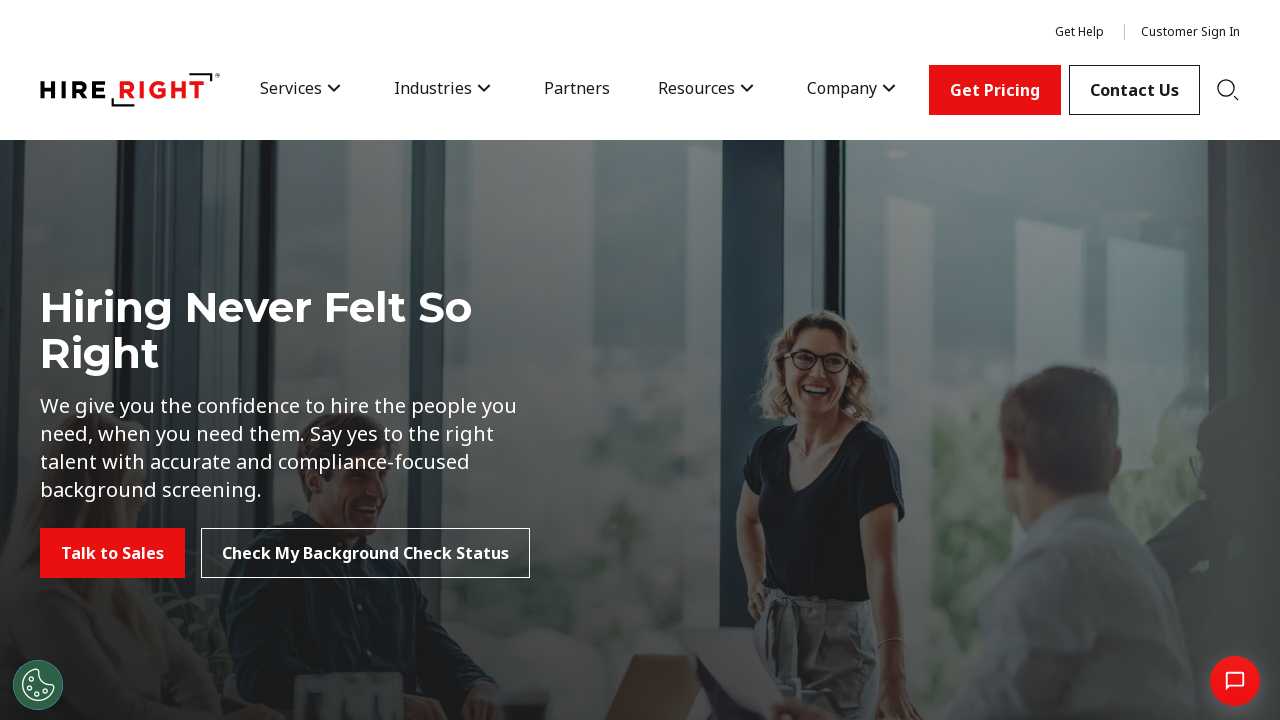

Navigated to HireRight homepage
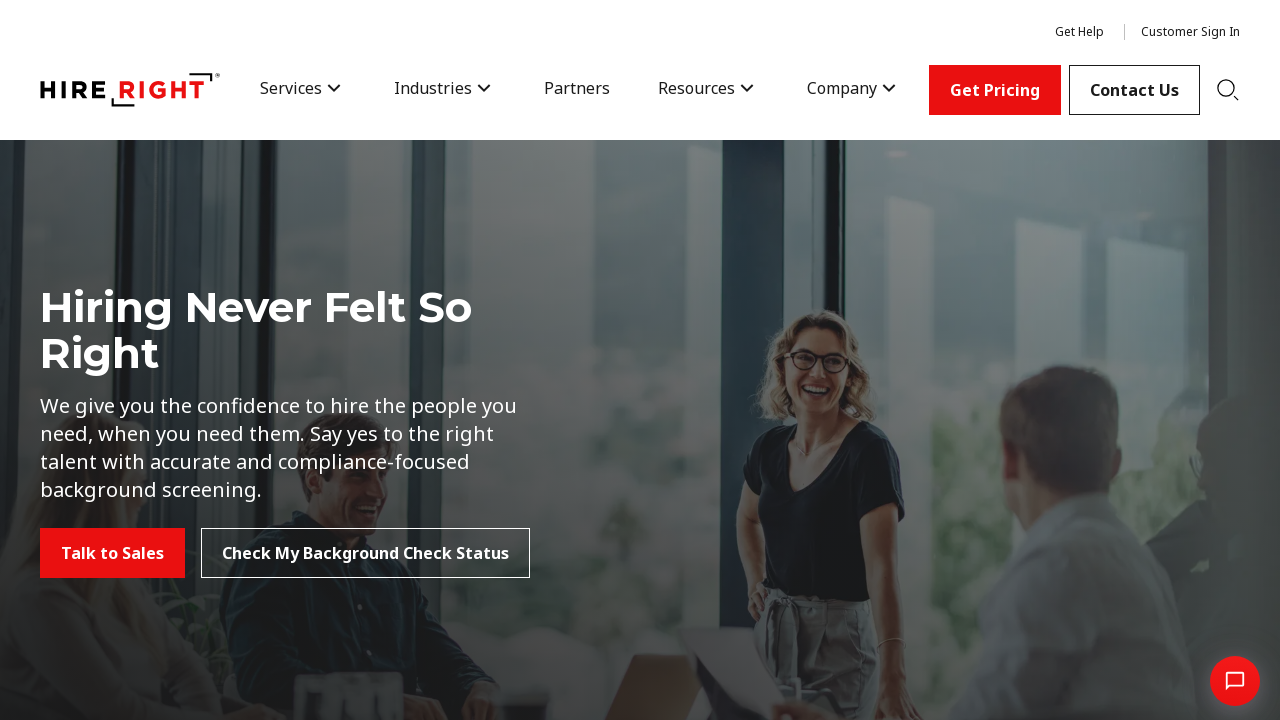

Main menu items became visible
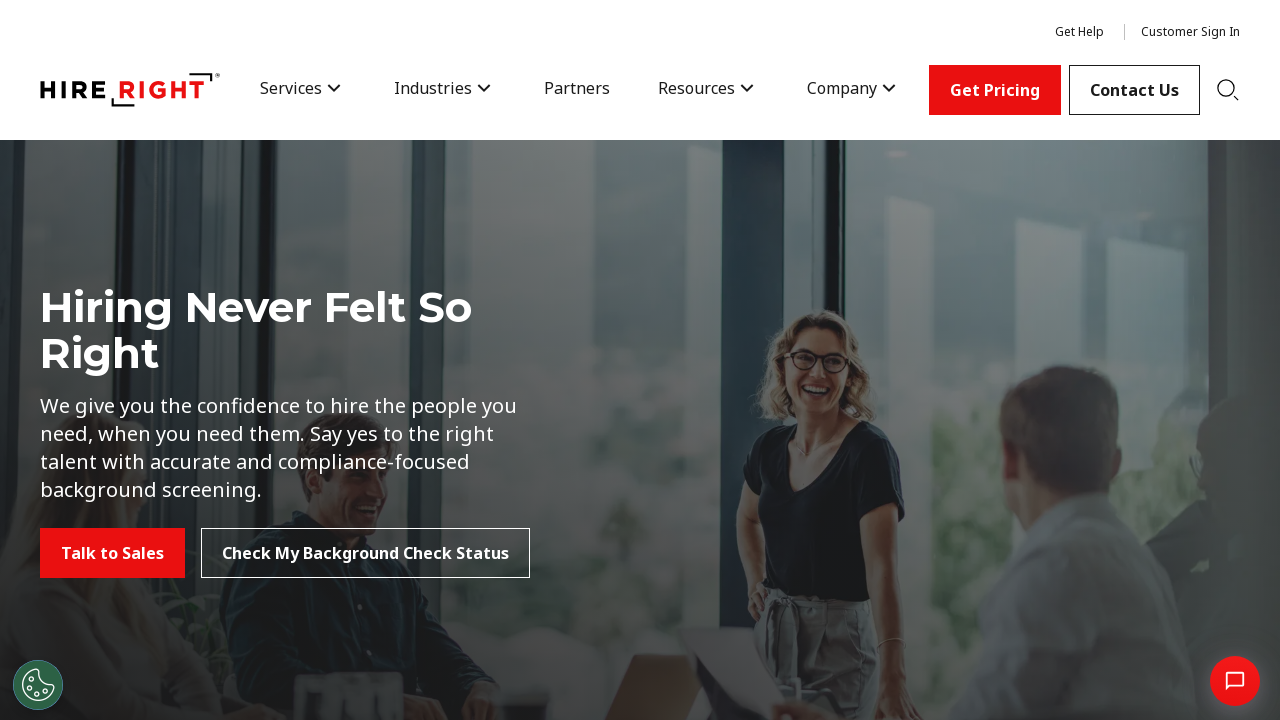

Verified that main menu items are present on the navigation
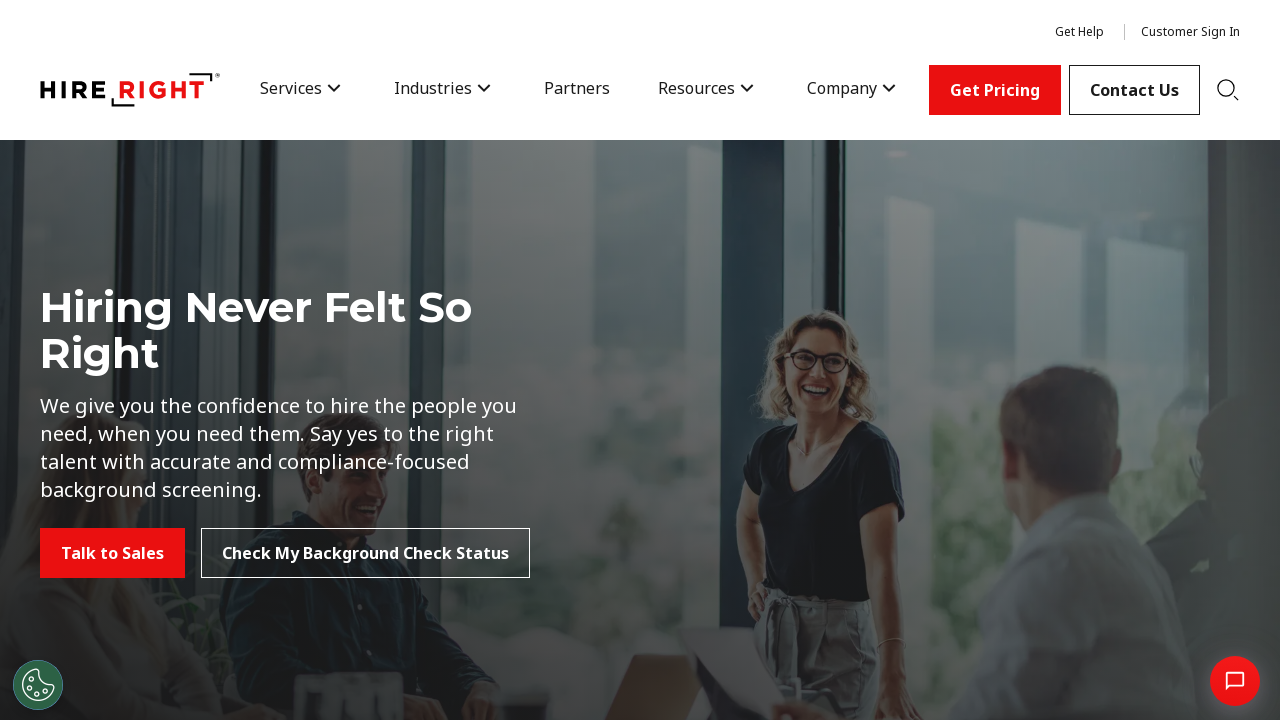

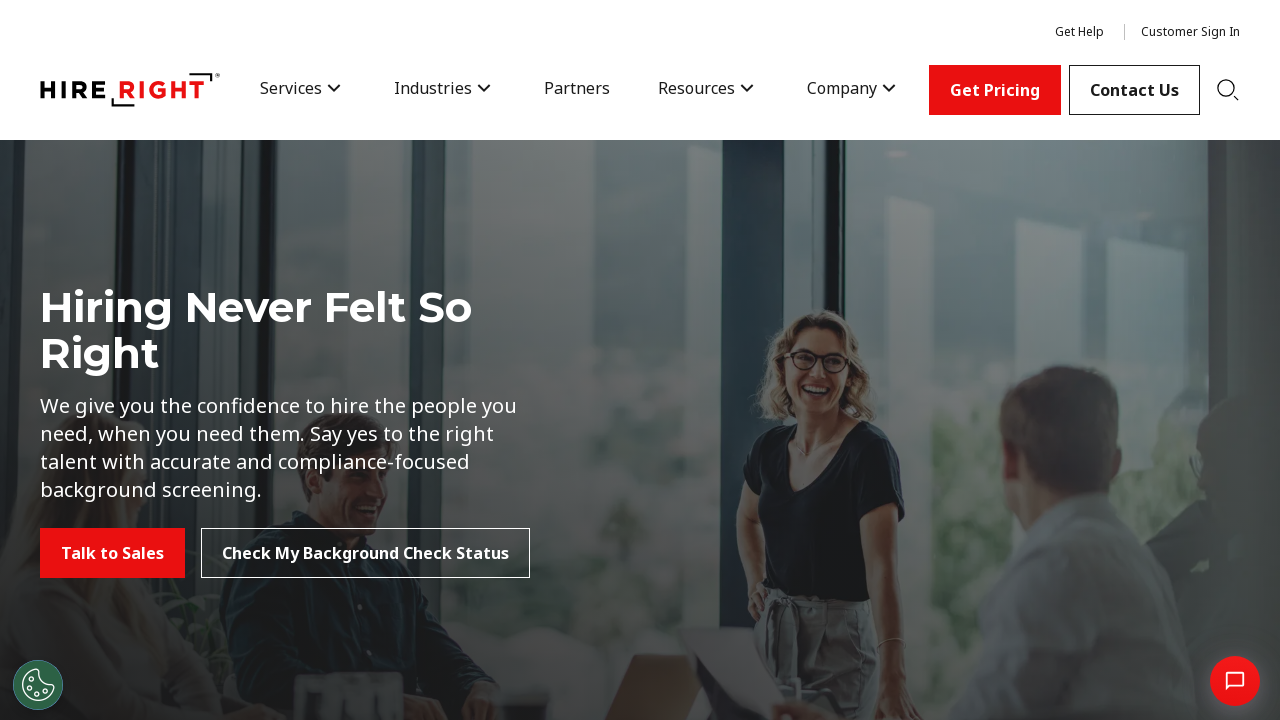